Tests drag and drop functionality between two columns

Starting URL: https://the-internet.herokuapp.com/drag_and_drop

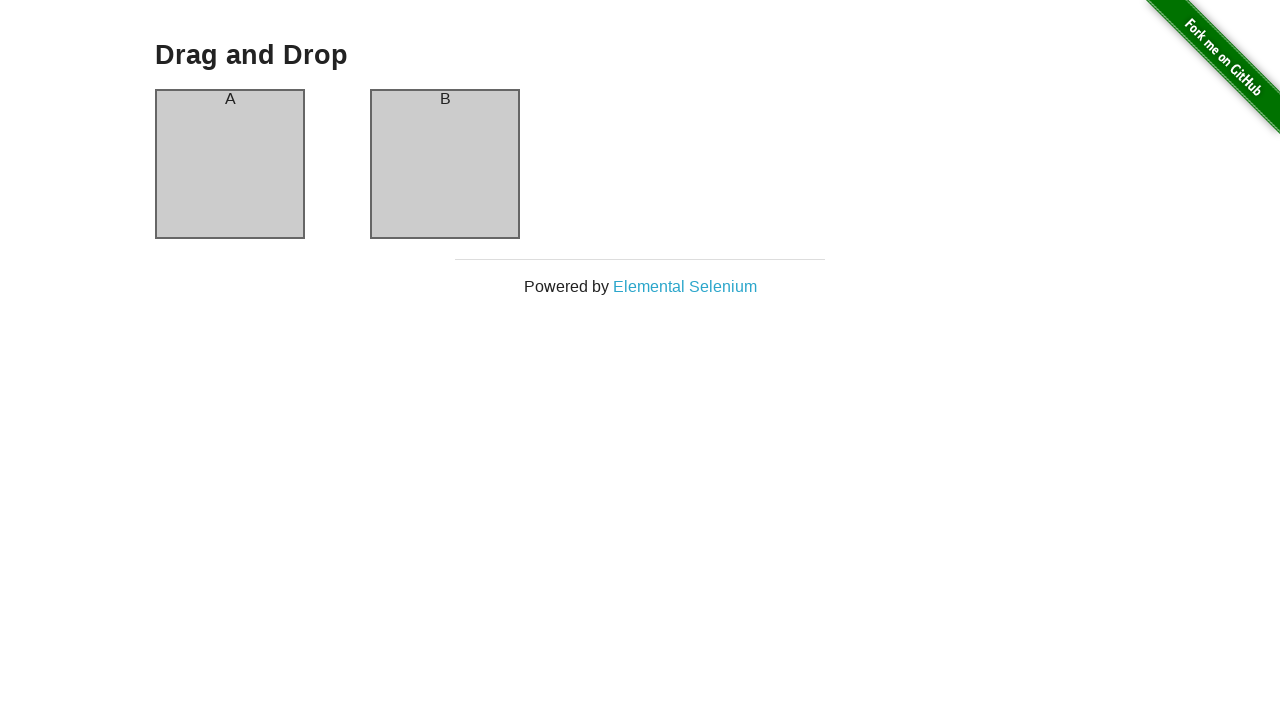

Navigated to drag and drop test page
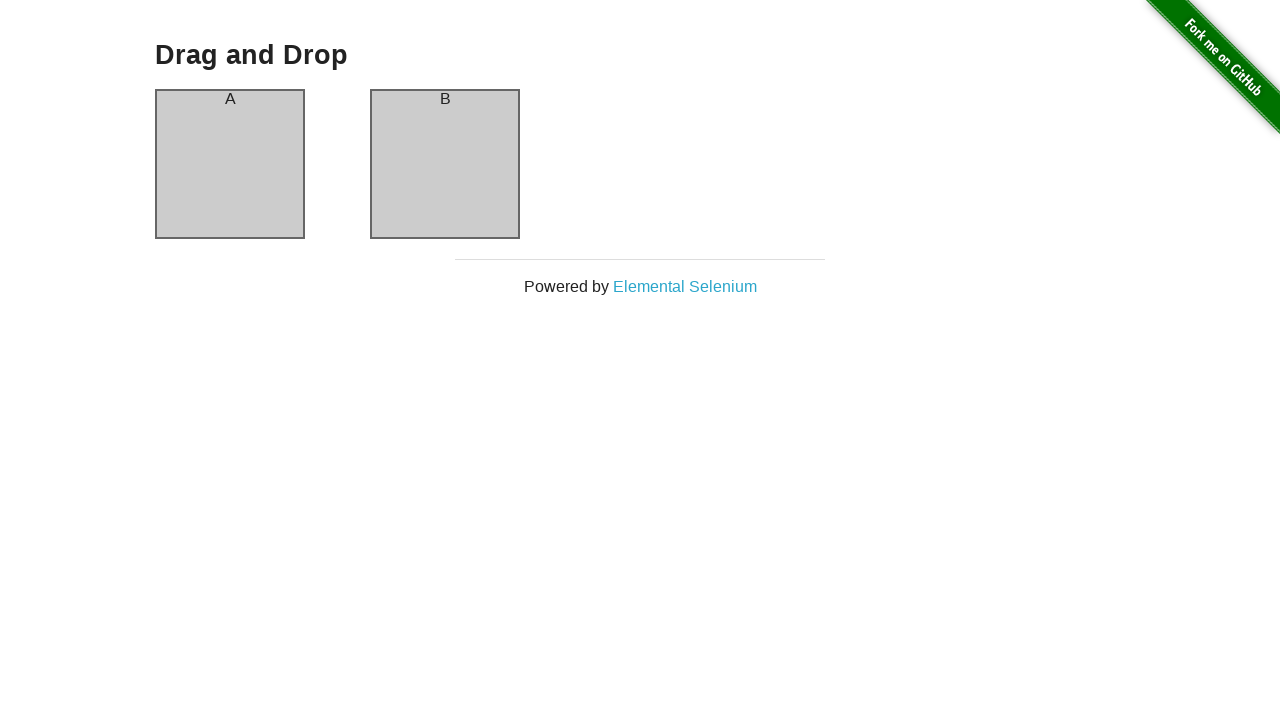

Dragged first column to second column position at (445, 164)
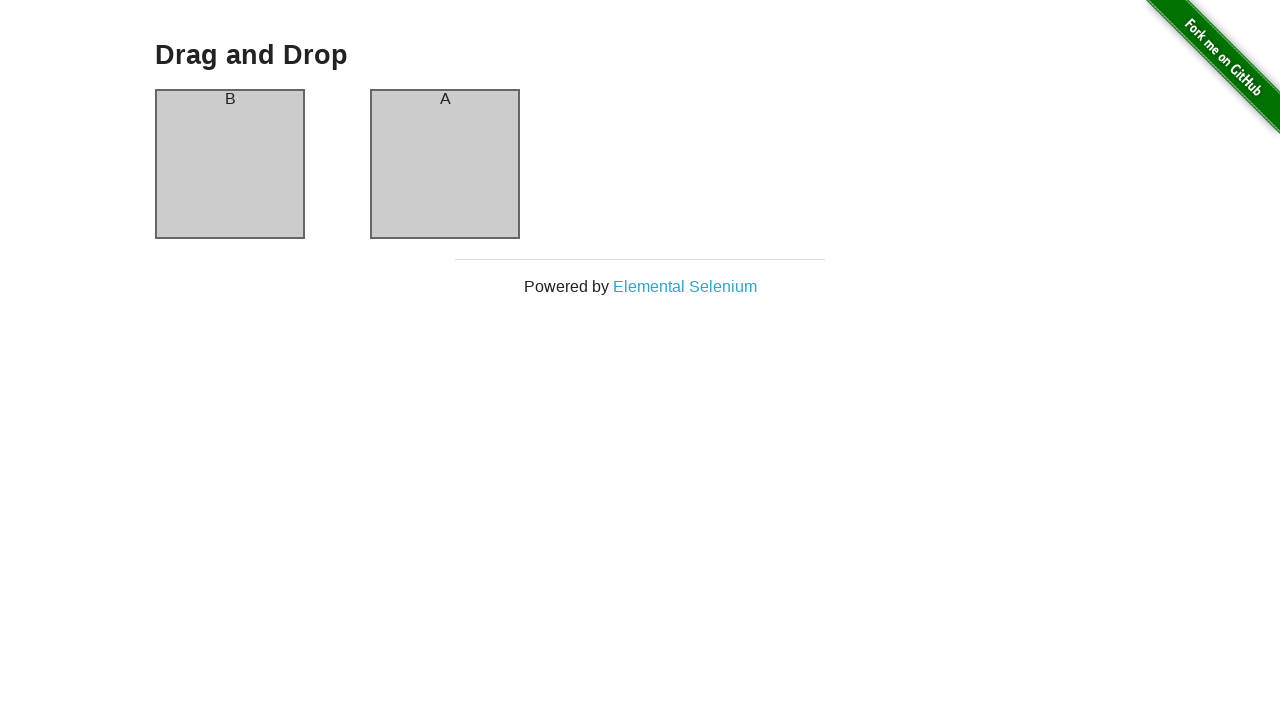

Columns successfully swapped positions
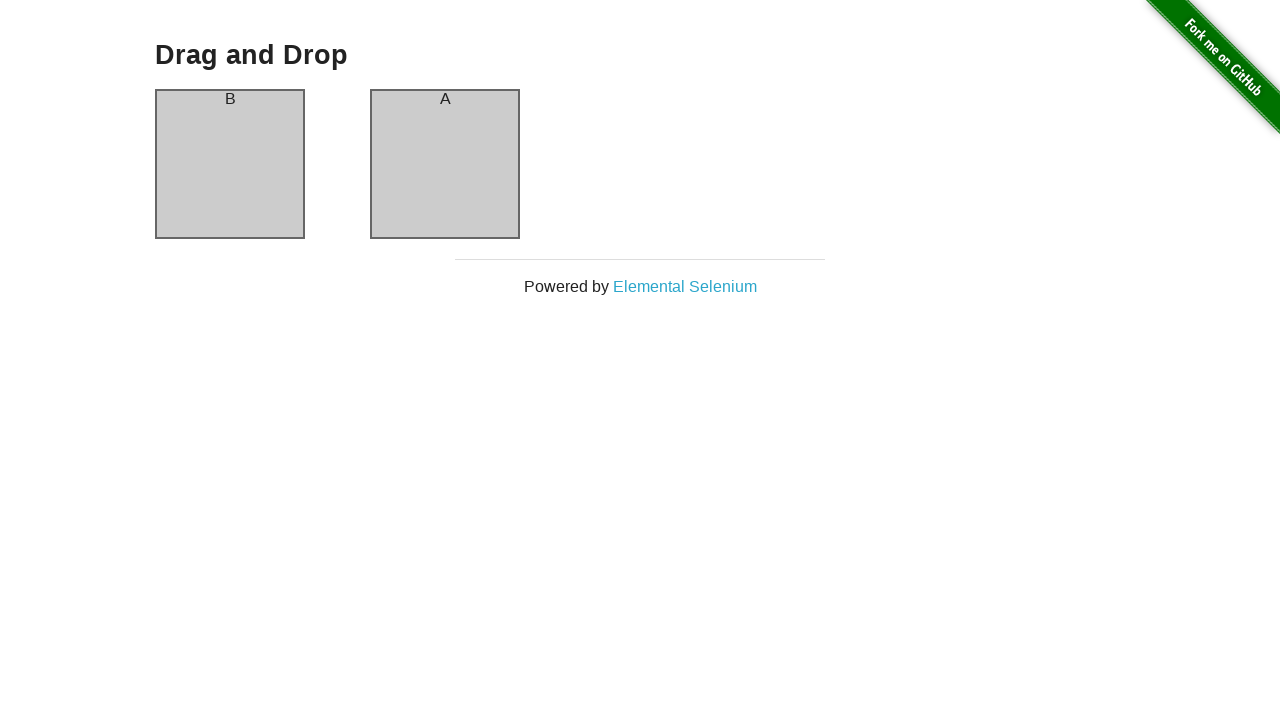

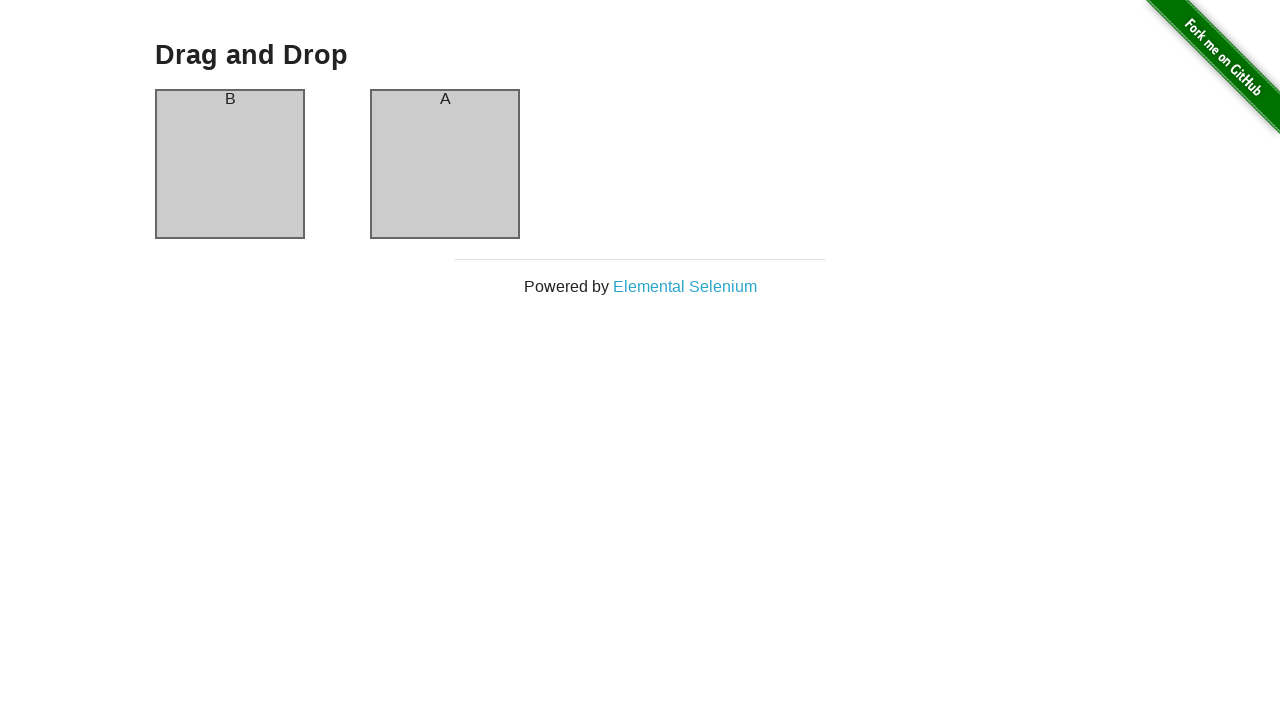